Tests the sorting functionality of a product table by clicking on the column header and verifying that items are sorted alphabetically

Starting URL: https://rahulshettyacademy.com/seleniumPractise/#/offers

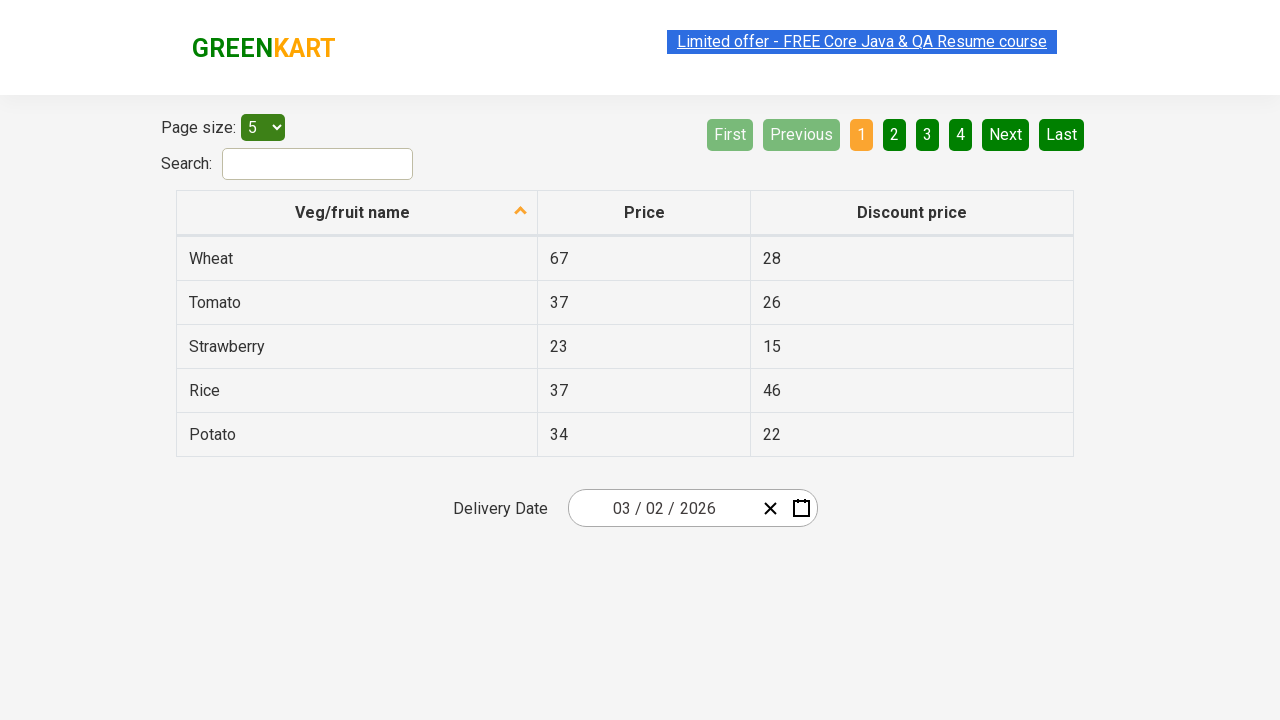

Clicked on first column header to sort by Veg/fruit name at (357, 213) on xpath=//tr/th[1]
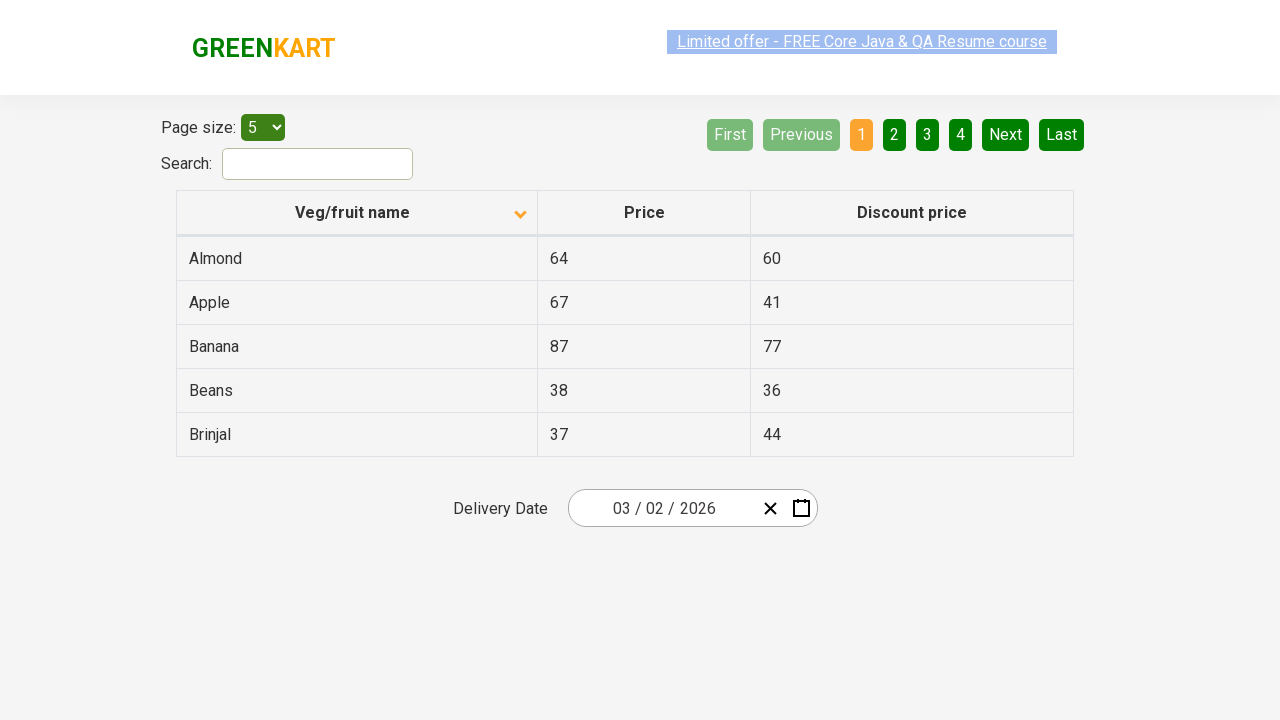

Waited 2 seconds for table to update after sorting
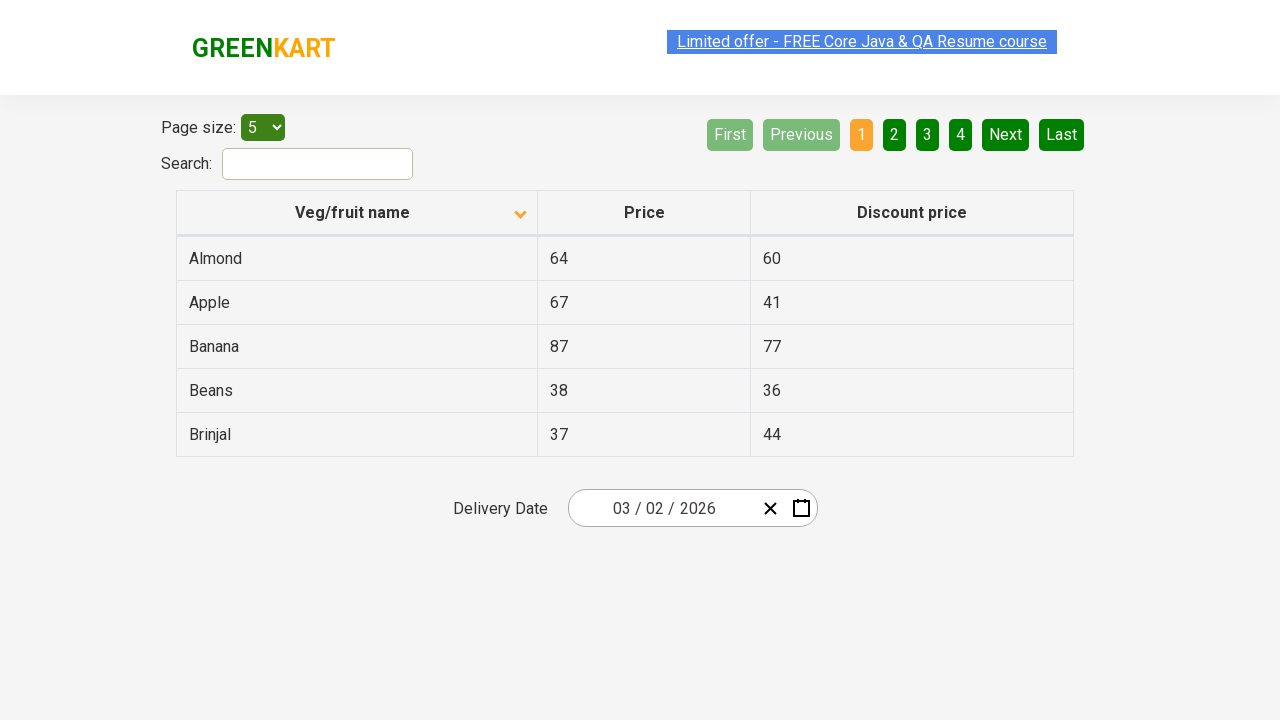

Verified table rows are visible
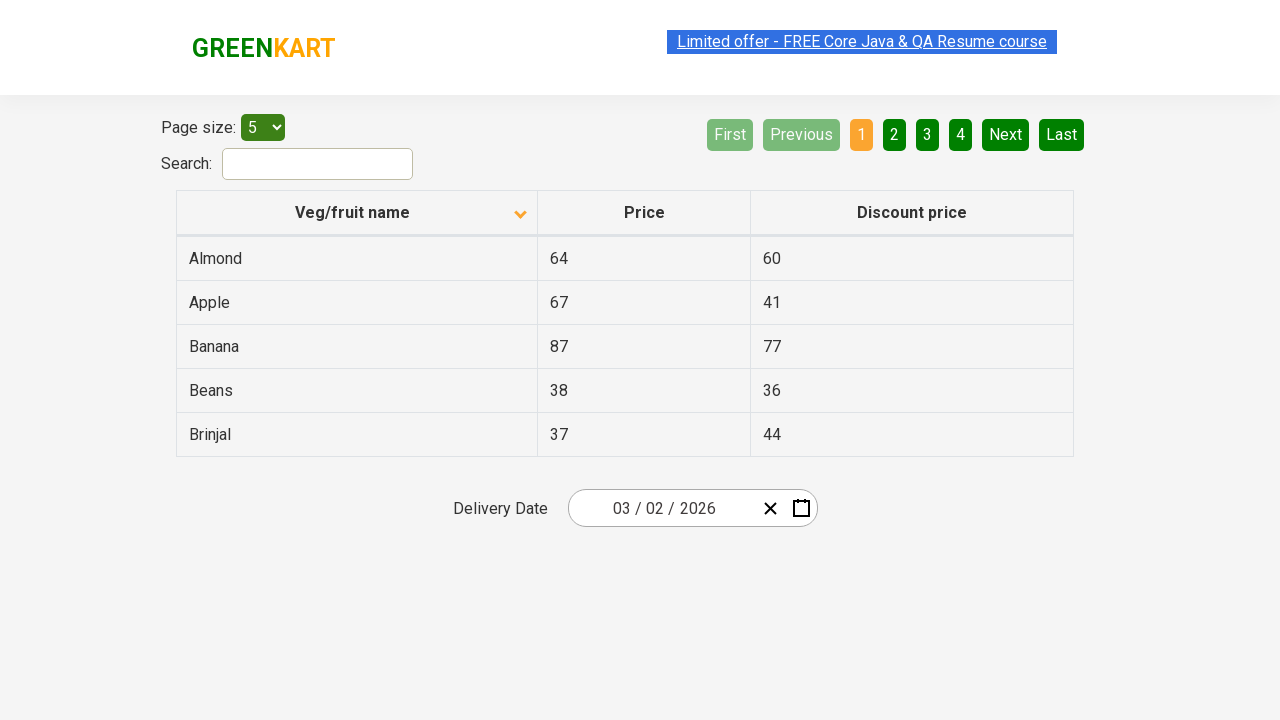

Retrieved all product names from first column
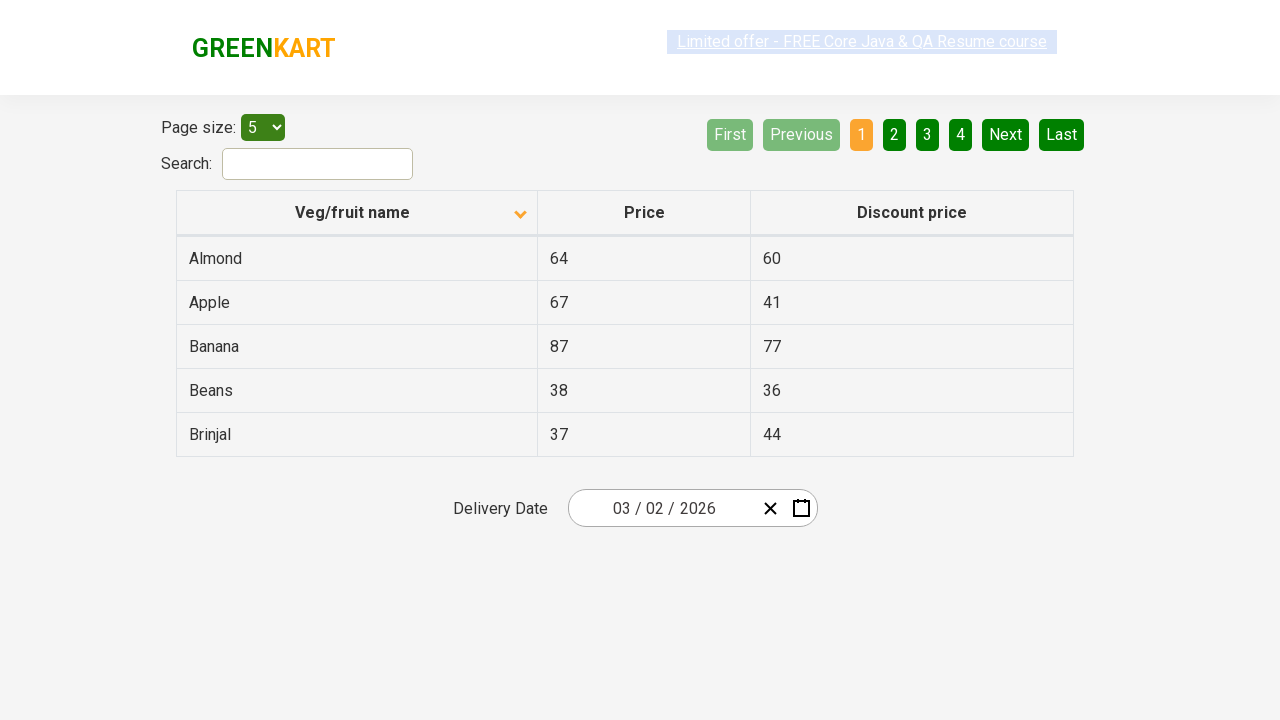

Verified that products are sorted alphabetically
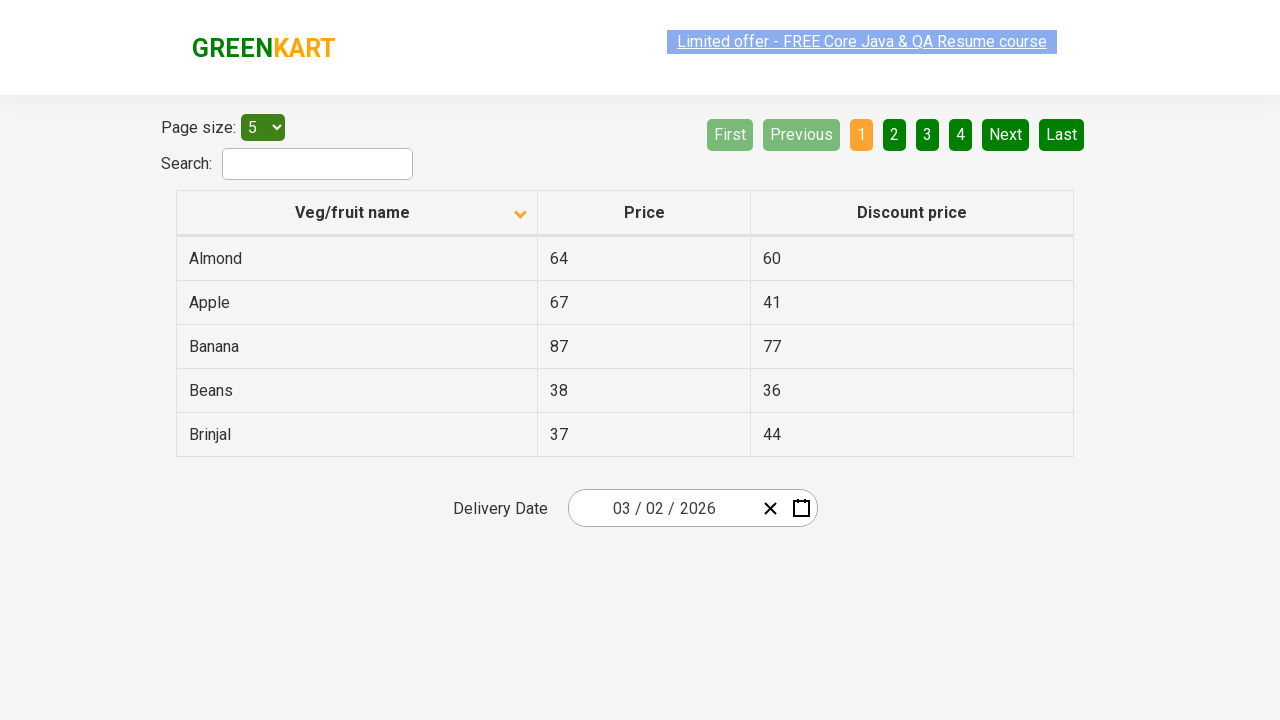

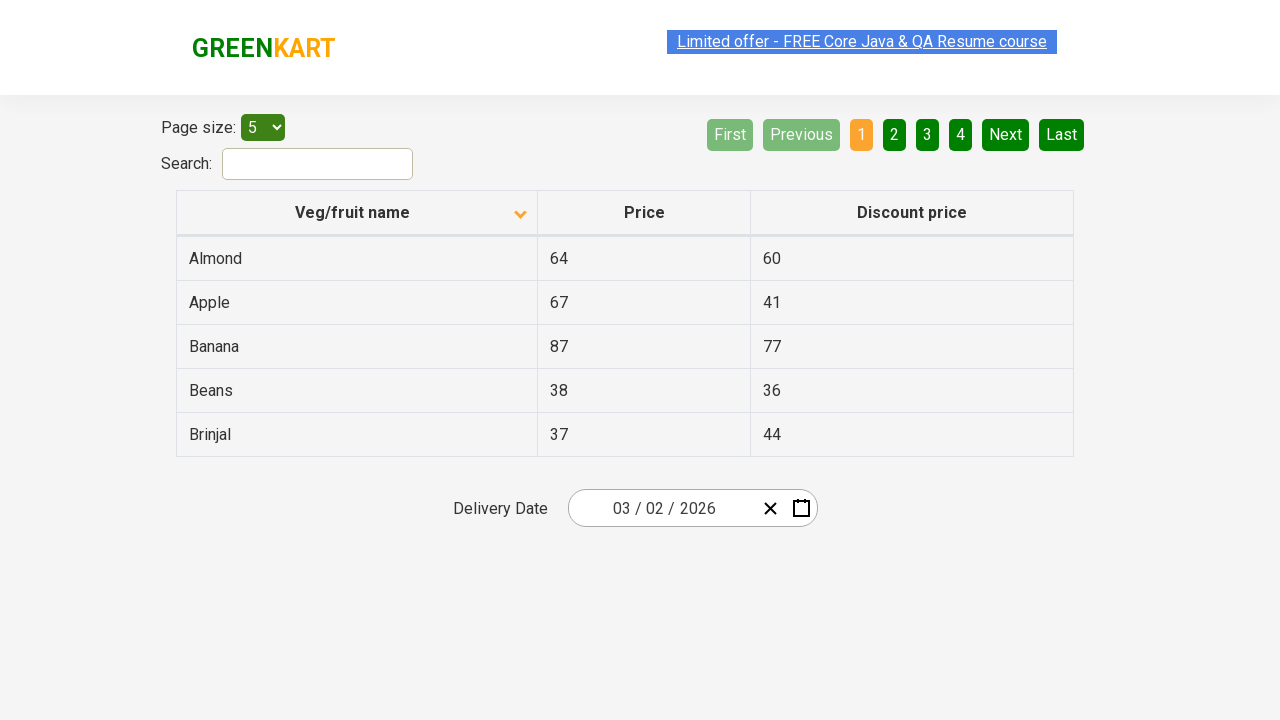